Tests browser tab/window management by opening a new tab, navigating to multiple URLs (costco.com, flipkart.com, rediff.com), clicking a signin link, and using browser back/forward navigation.

Starting URL: https://rediff.com

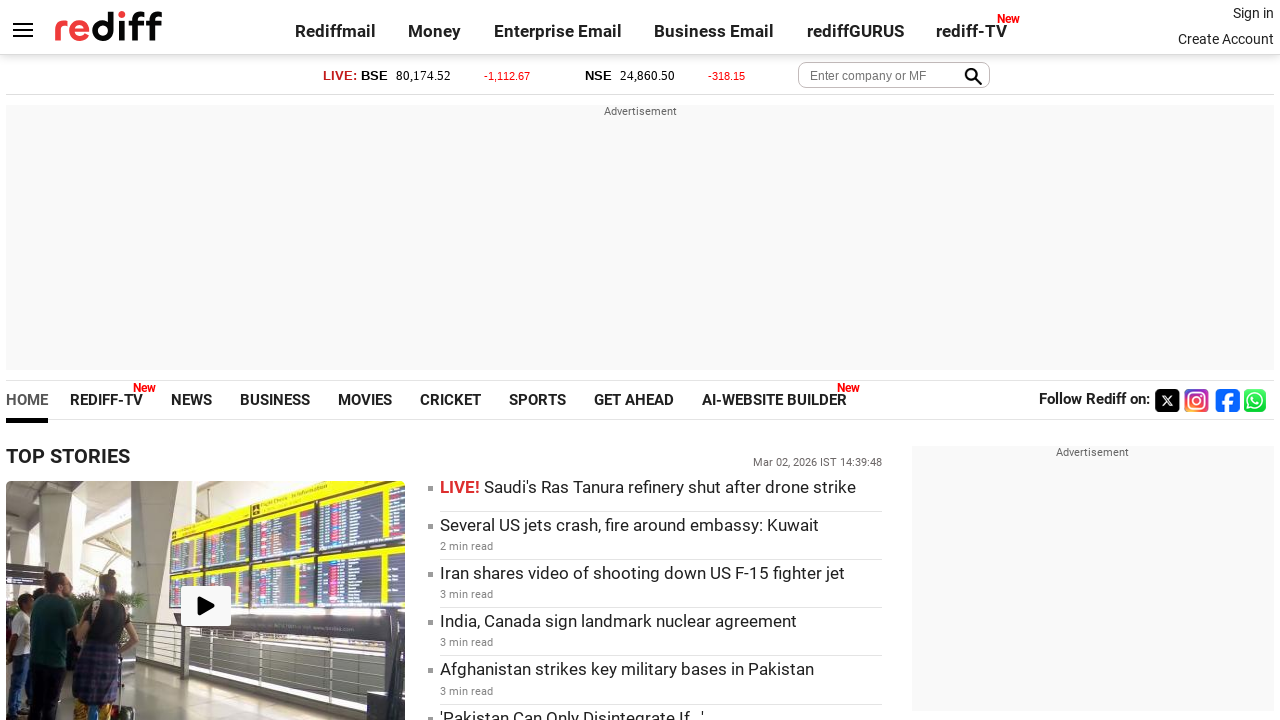

Opened a new browser tab
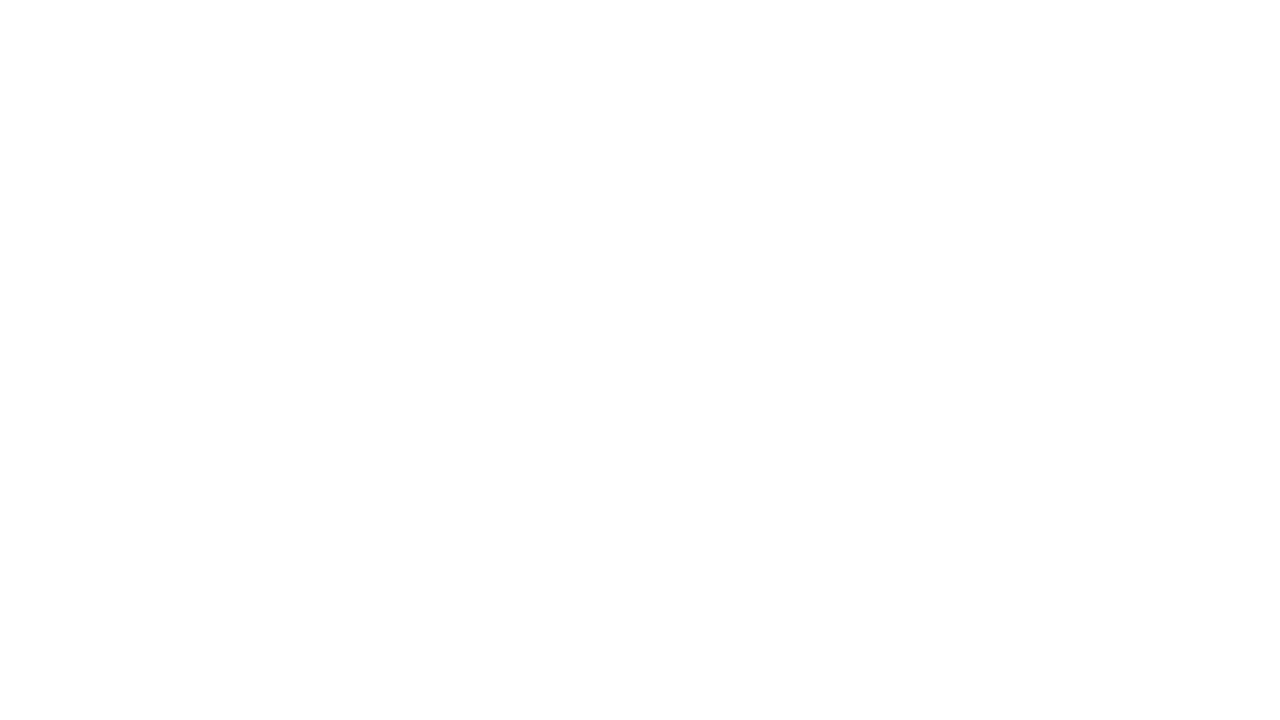

Navigated to costco.com
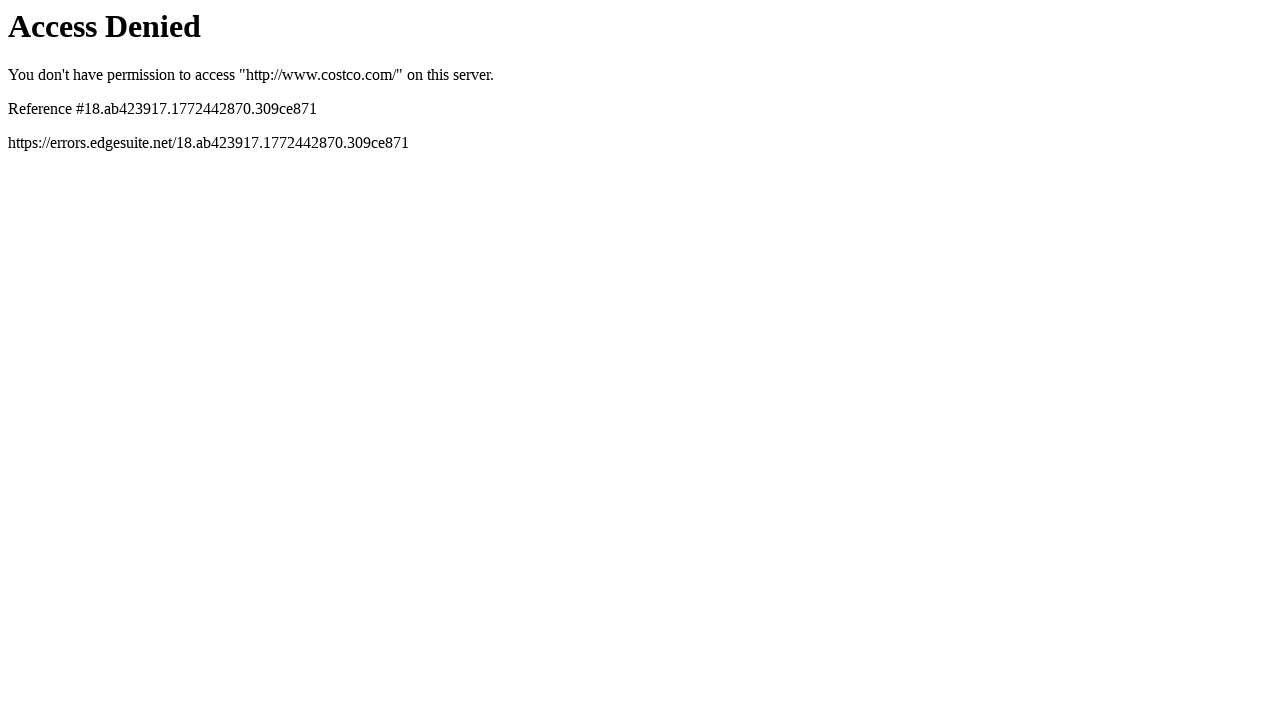

Navigated to flipkart.com
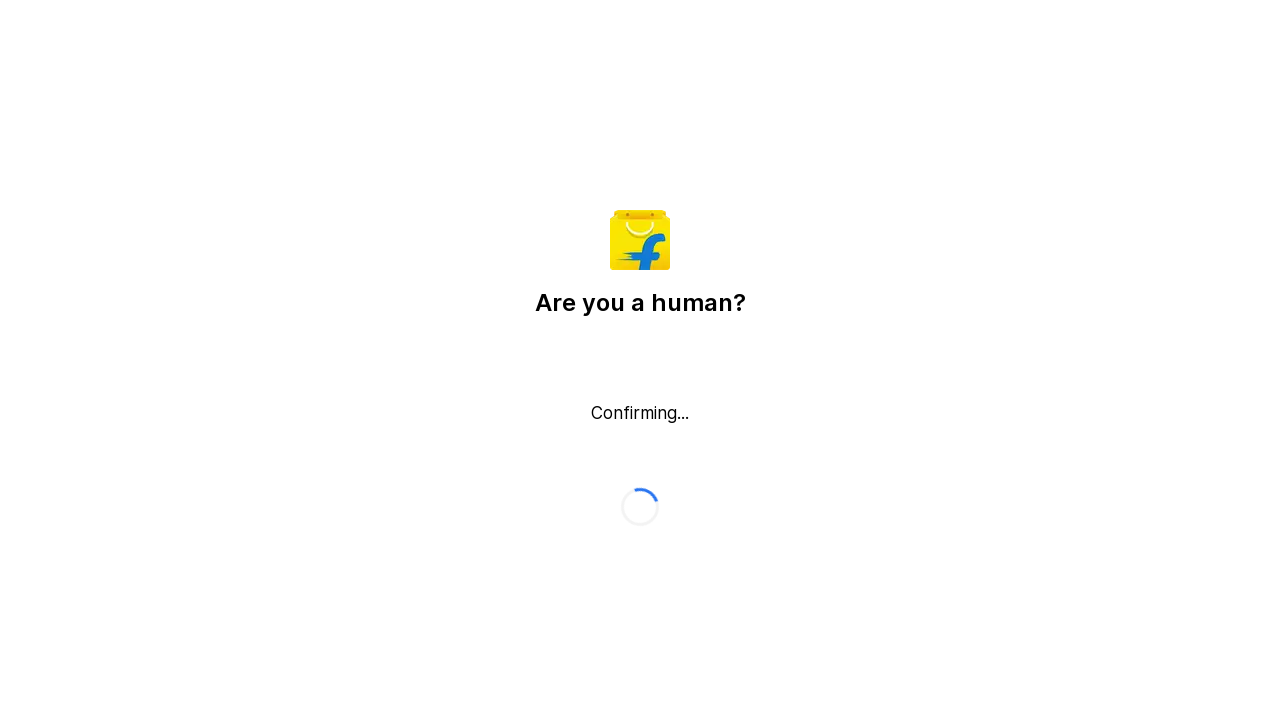

Navigated to rediff.com
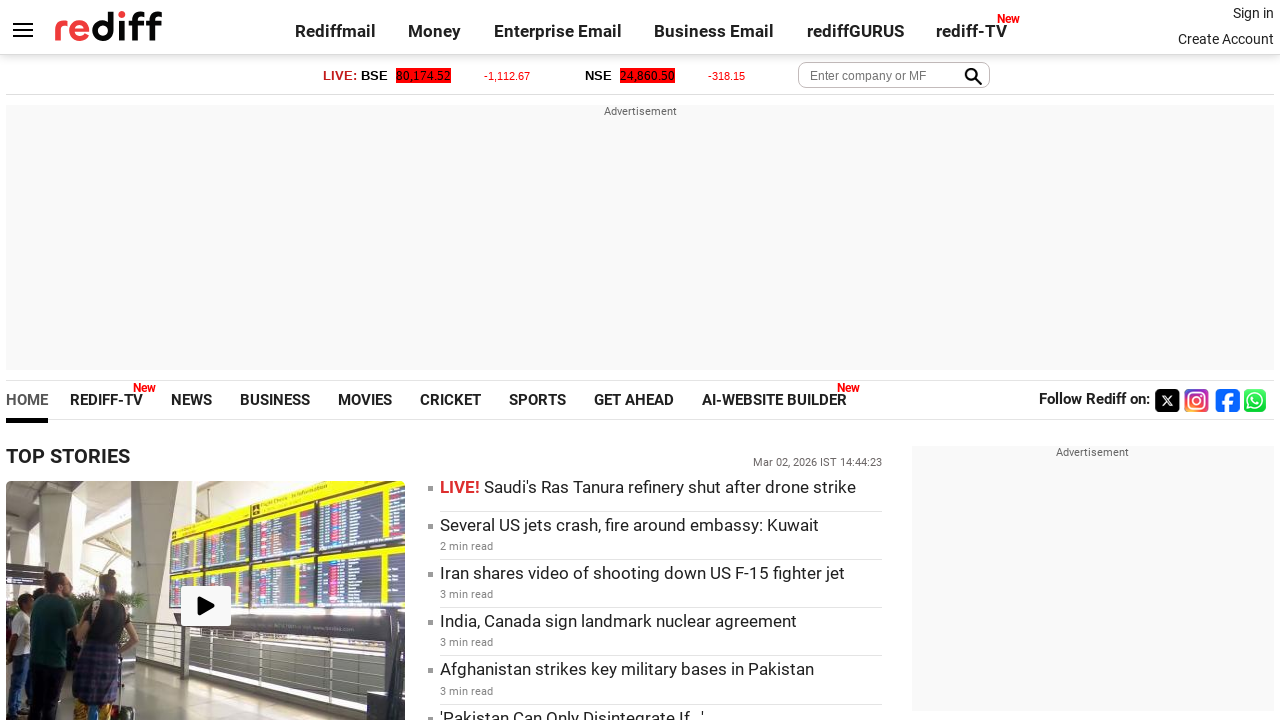

Navigated to flipkart.com again
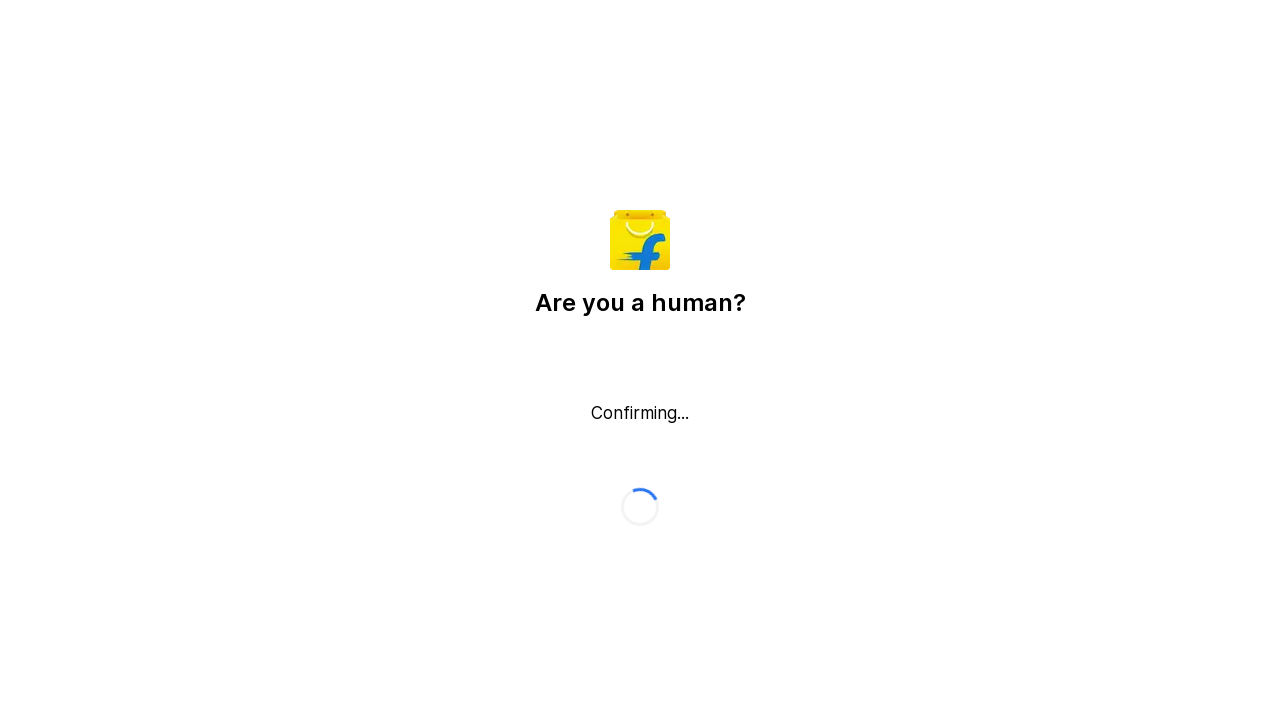

Navigated to rediff.com again
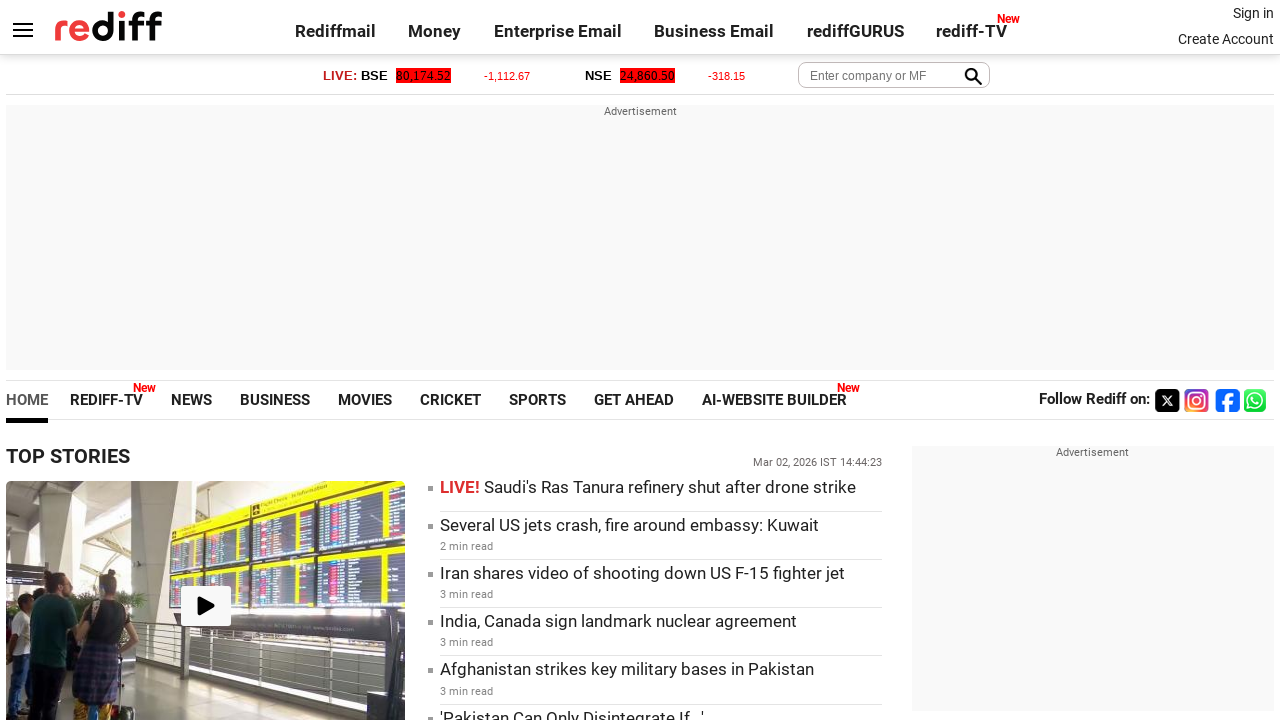

Clicked the signin link at (1253, 13) on .signin
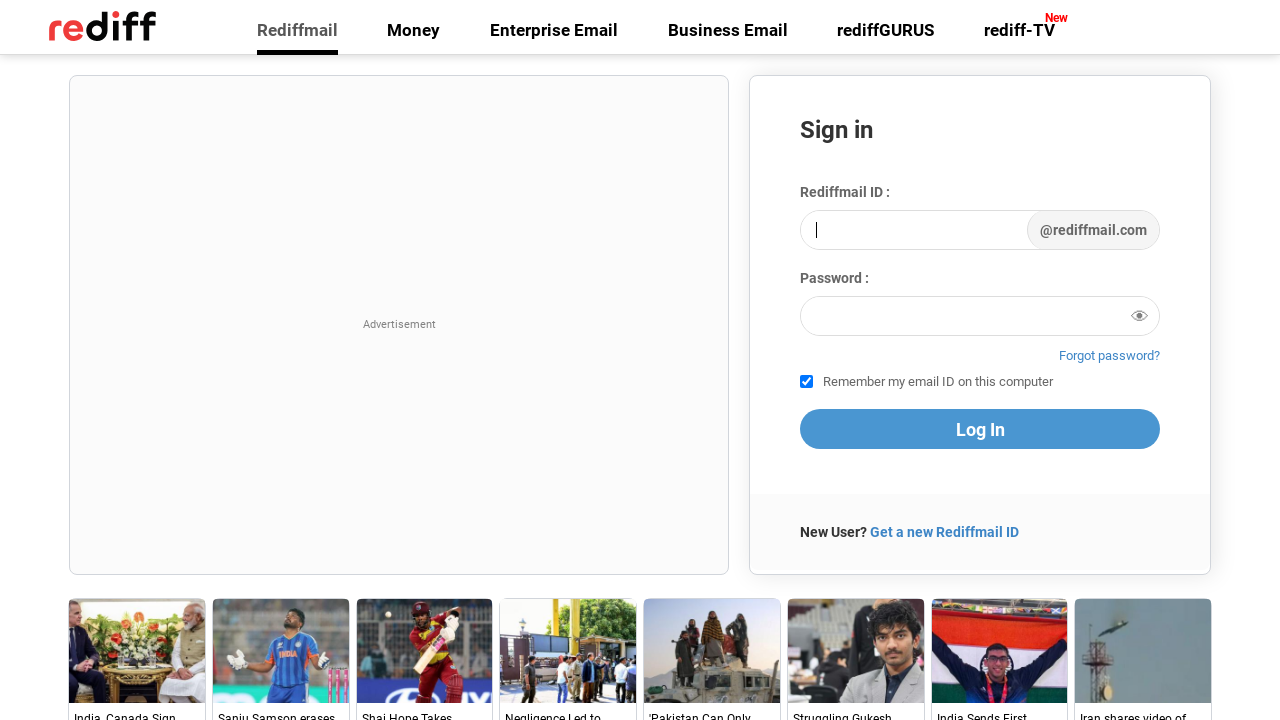

Waited for page to load (domcontentloaded)
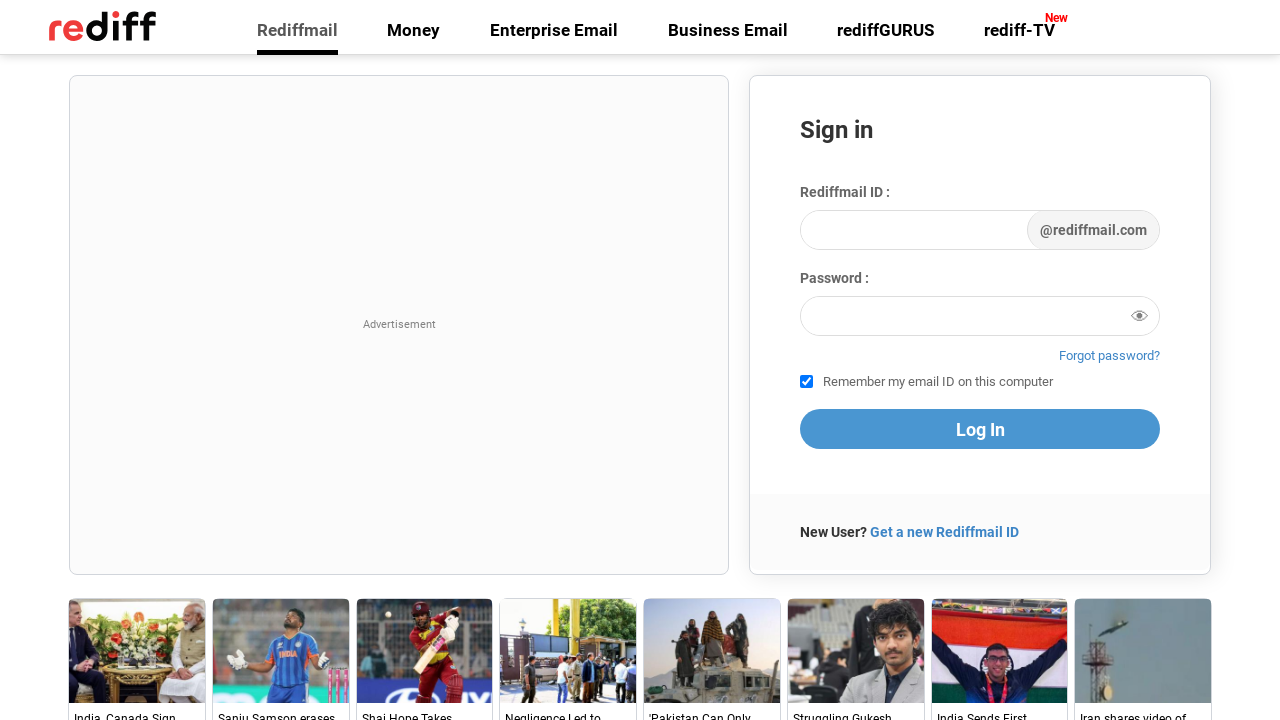

Navigated back using browser back button
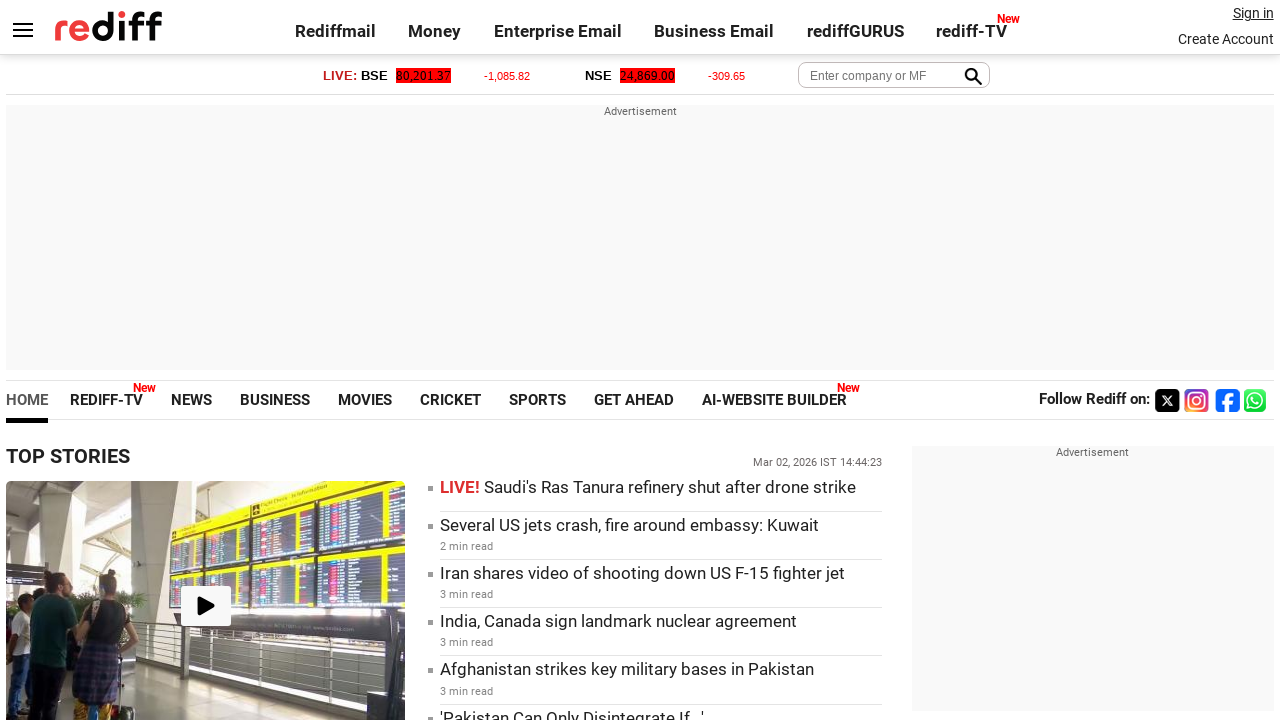

Navigated forward using browser forward button
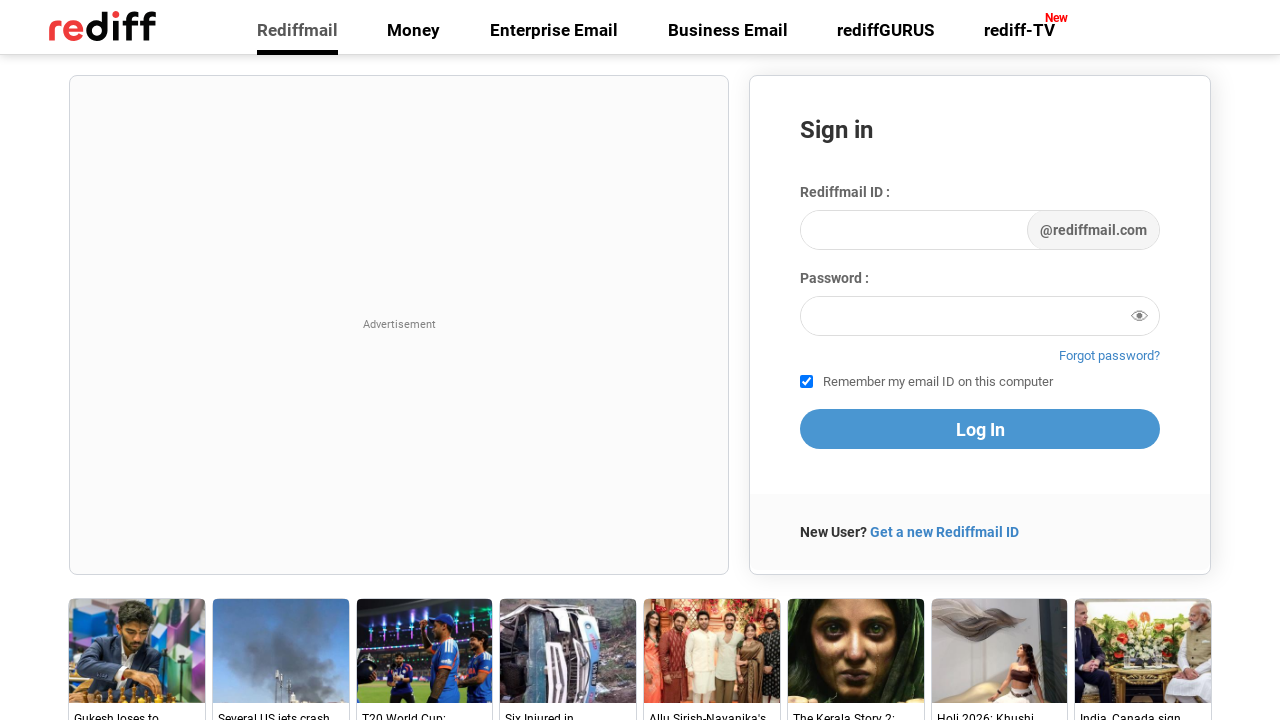

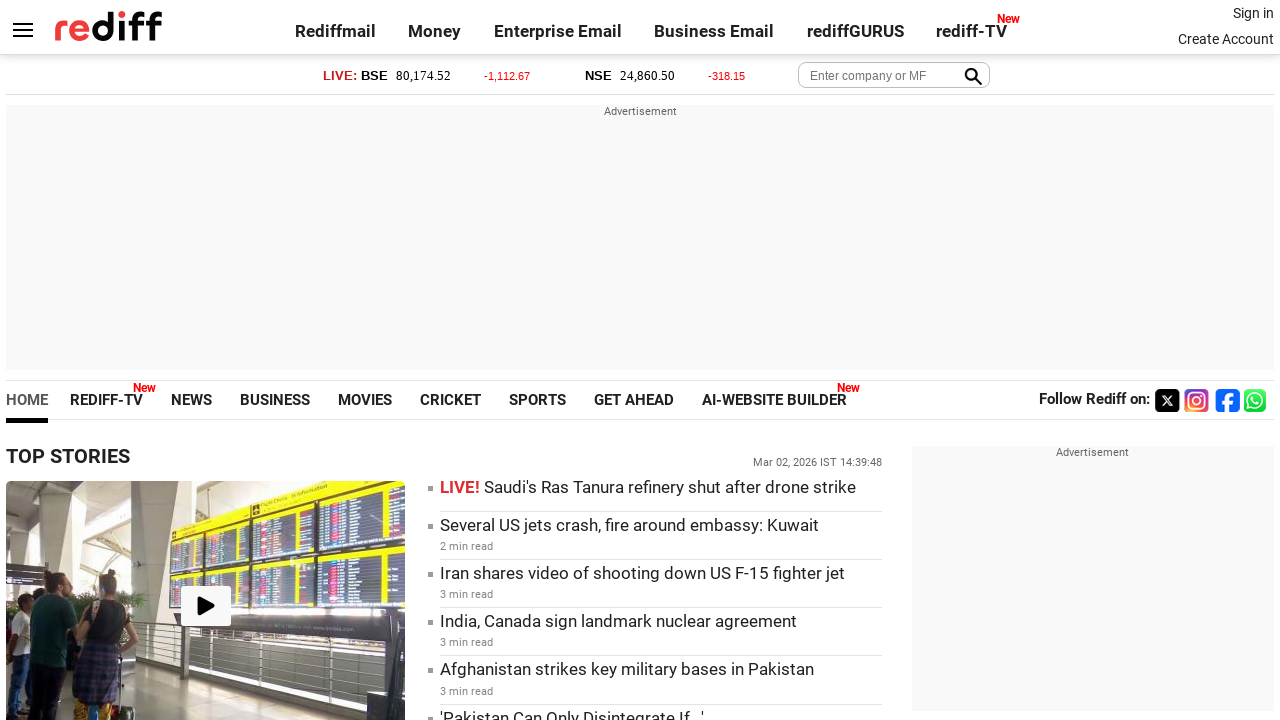